Tests filtering to display only active (incomplete) todo items

Starting URL: https://demo.playwright.dev/todomvc

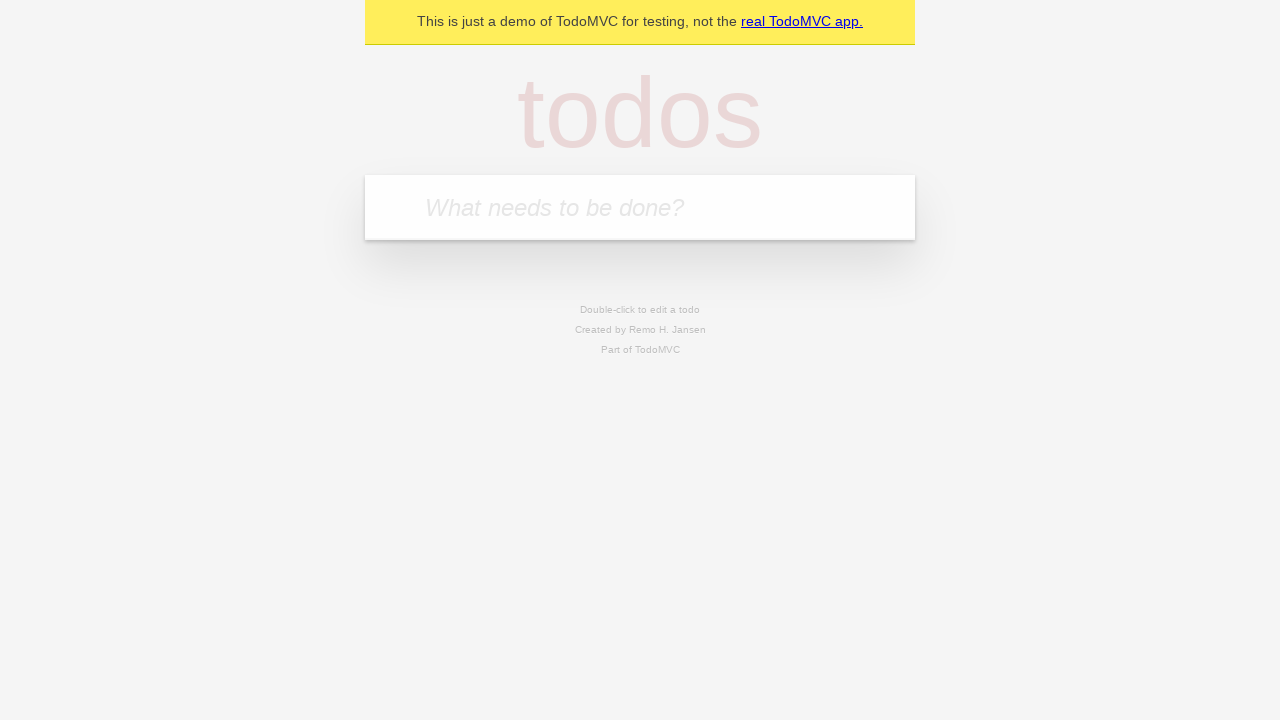

Filled todo input with 'buy some cheese' on internal:attr=[placeholder="What needs to be done?"i]
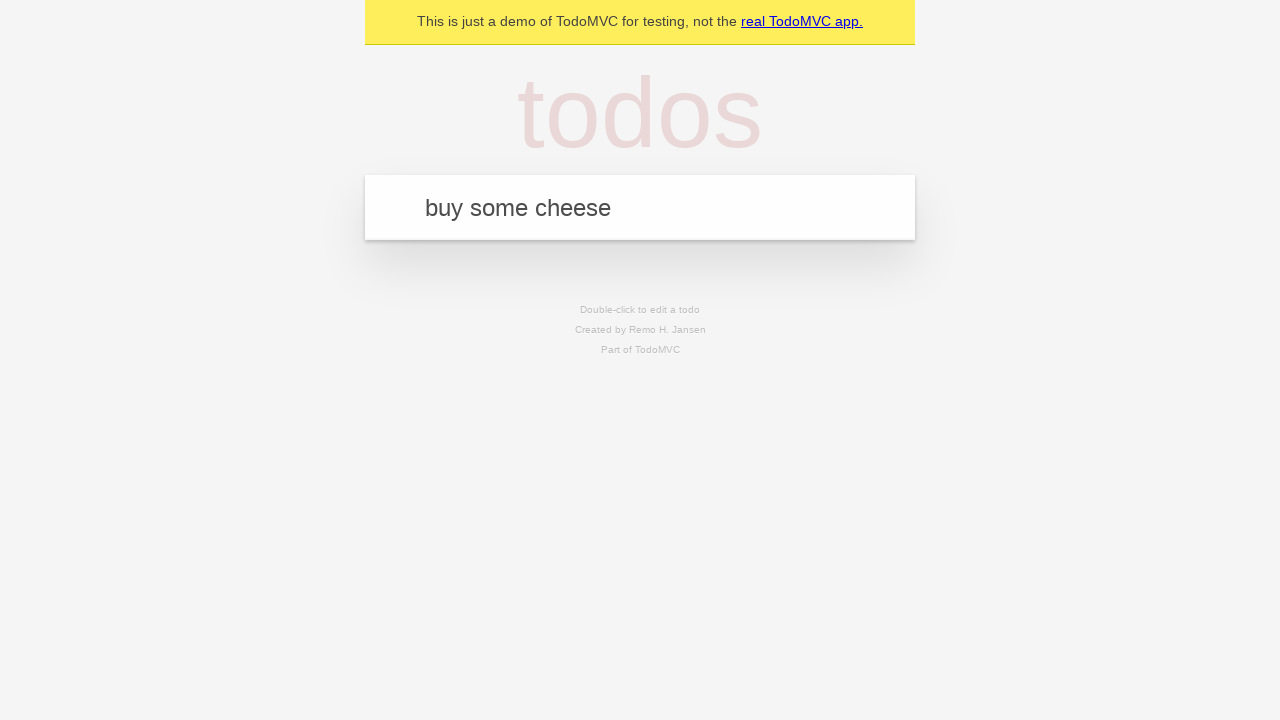

Pressed Enter to create first todo item on internal:attr=[placeholder="What needs to be done?"i]
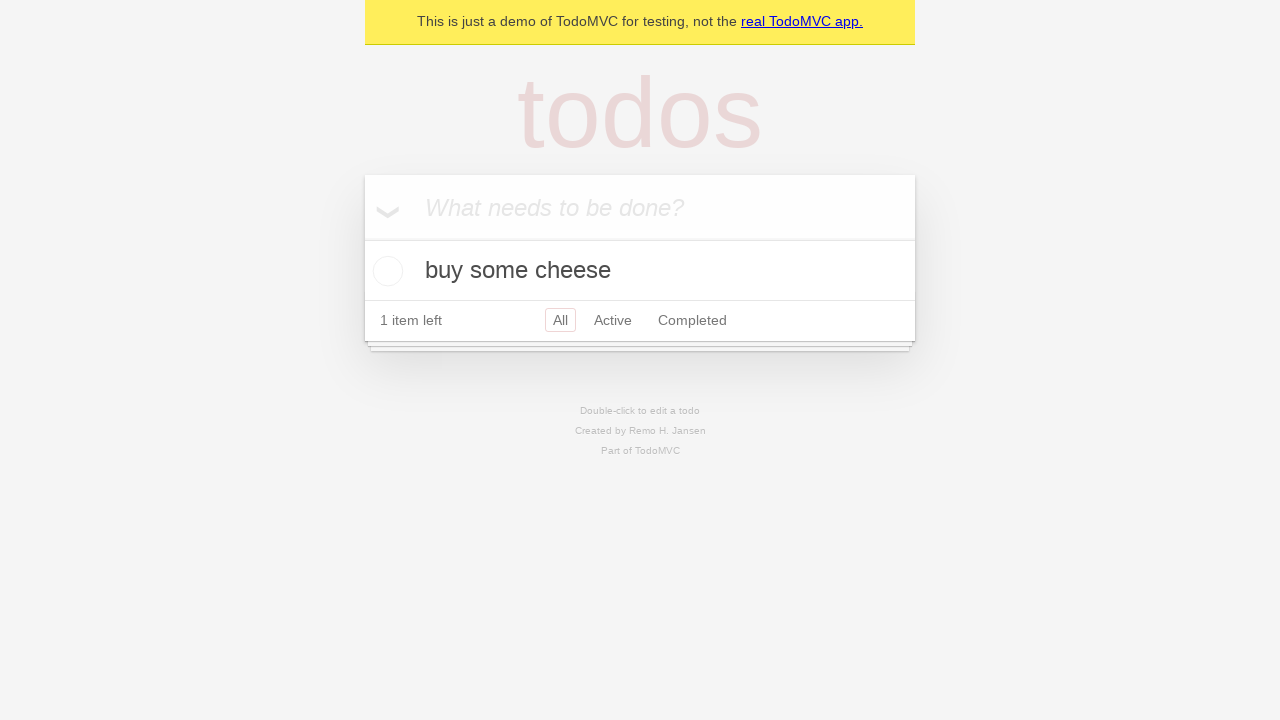

Filled todo input with 'feed the cat' on internal:attr=[placeholder="What needs to be done?"i]
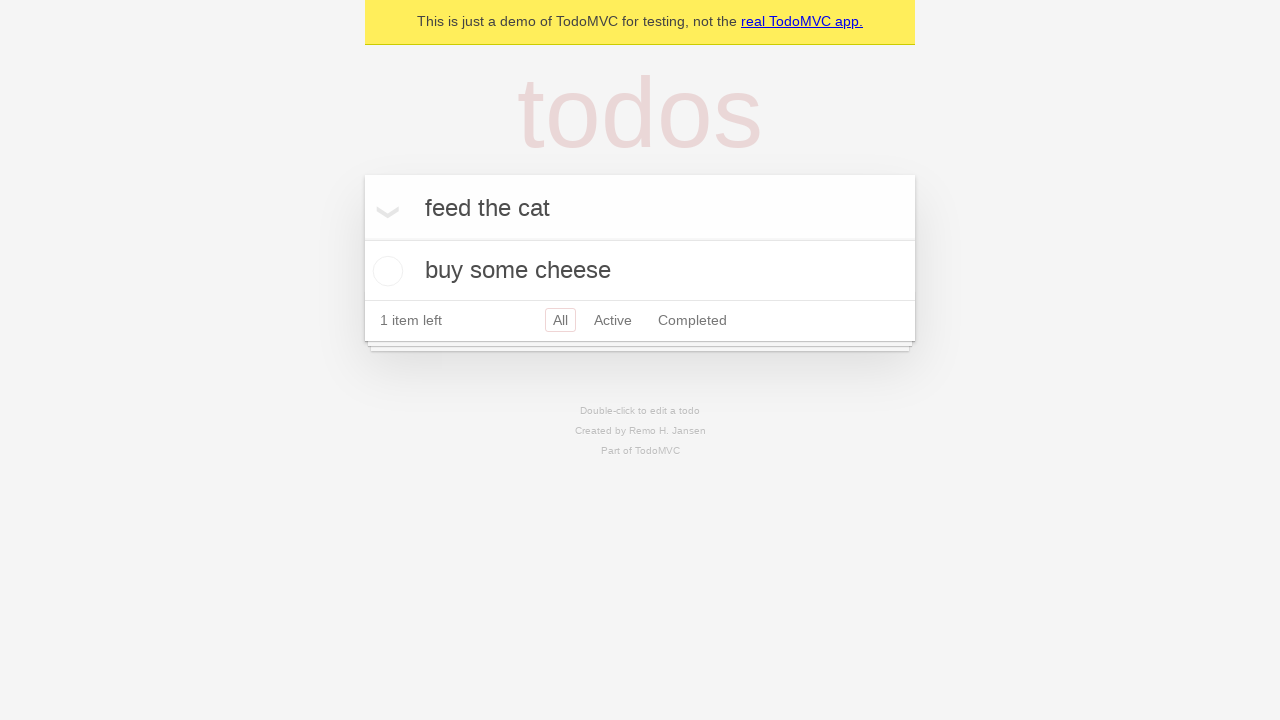

Pressed Enter to create second todo item on internal:attr=[placeholder="What needs to be done?"i]
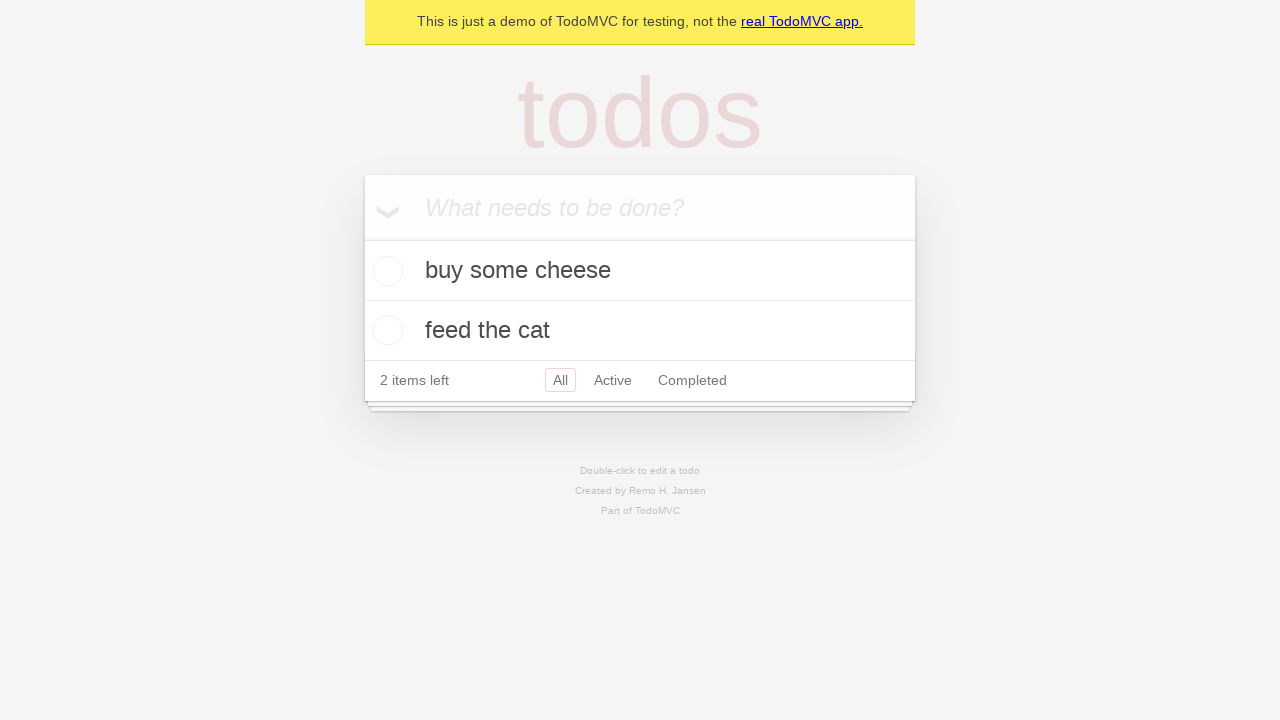

Filled todo input with 'book a doctors appointment' on internal:attr=[placeholder="What needs to be done?"i]
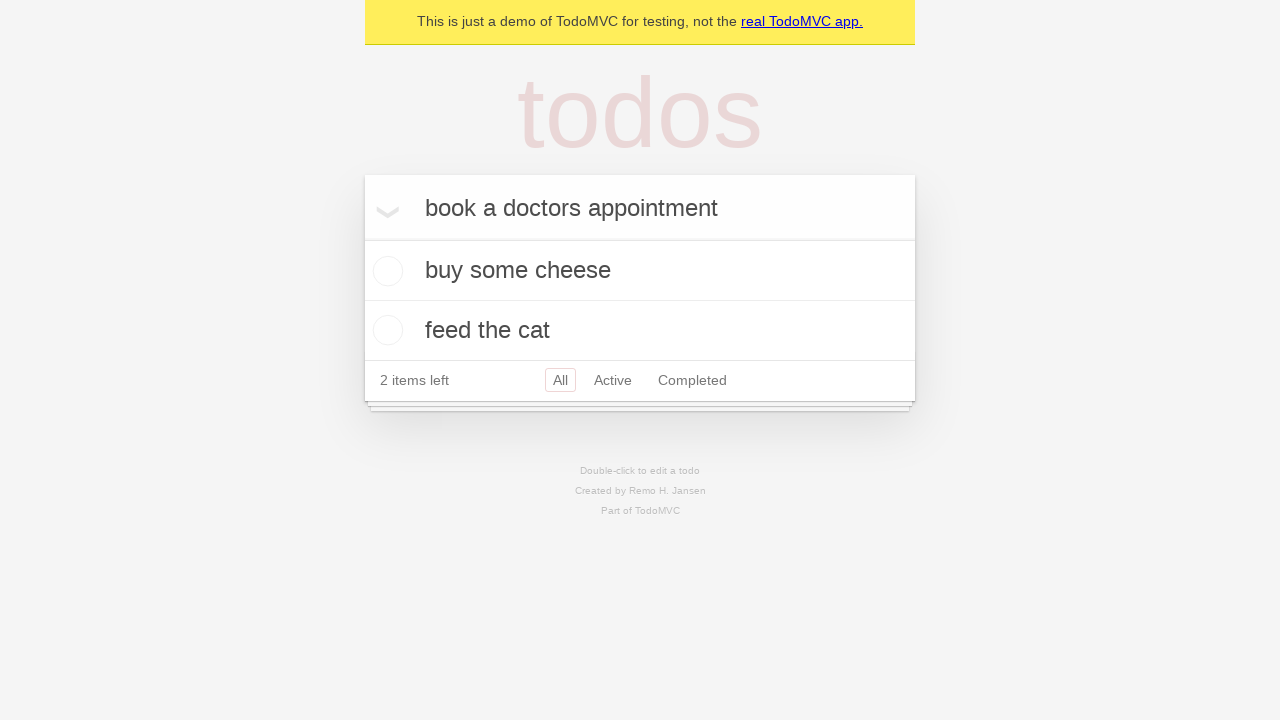

Pressed Enter to create third todo item on internal:attr=[placeholder="What needs to be done?"i]
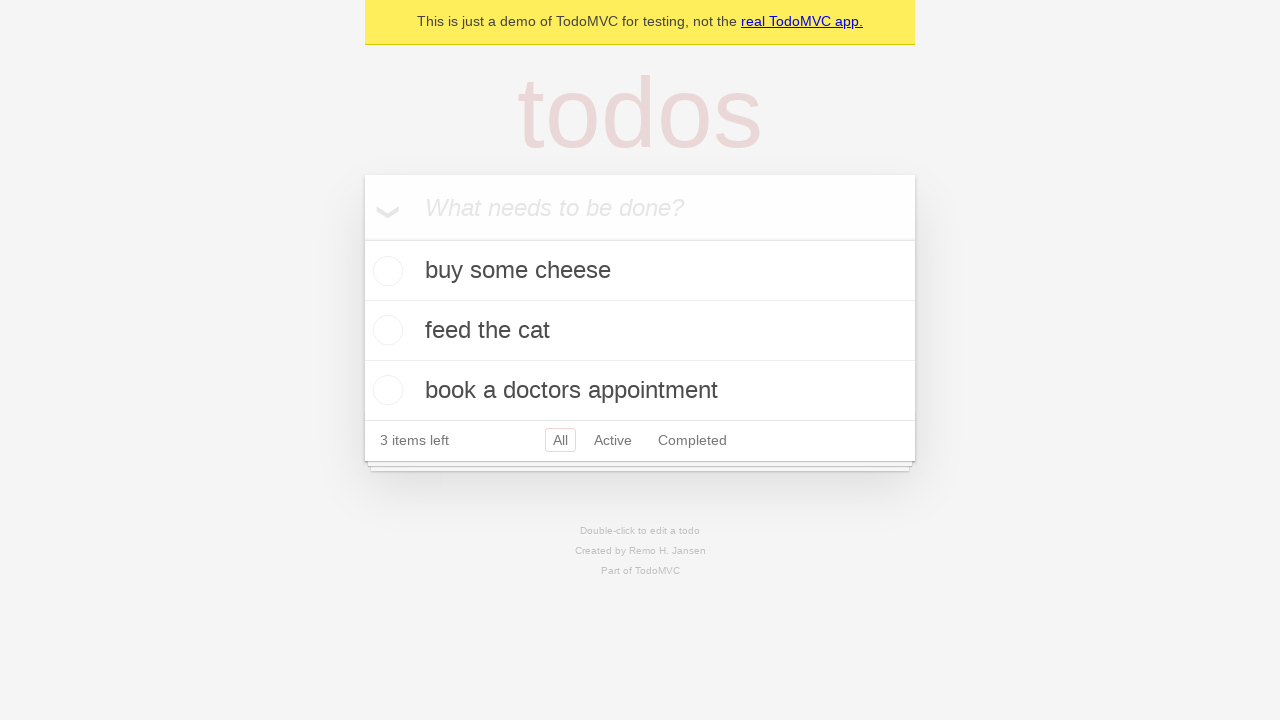

Checked the second todo item to mark it as complete at (385, 330) on internal:testid=[data-testid="todo-item"s] >> nth=1 >> internal:role=checkbox
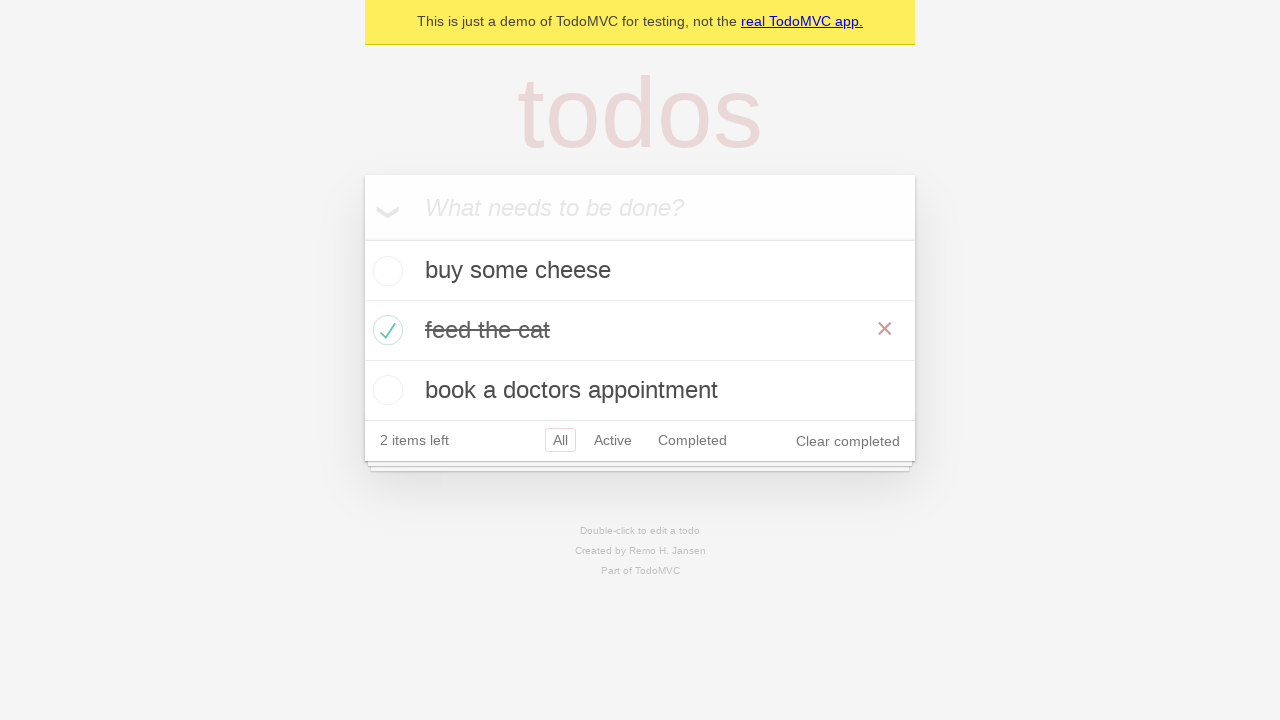

Clicked Active filter to display only incomplete todo items at (613, 440) on internal:role=link[name="Active"i]
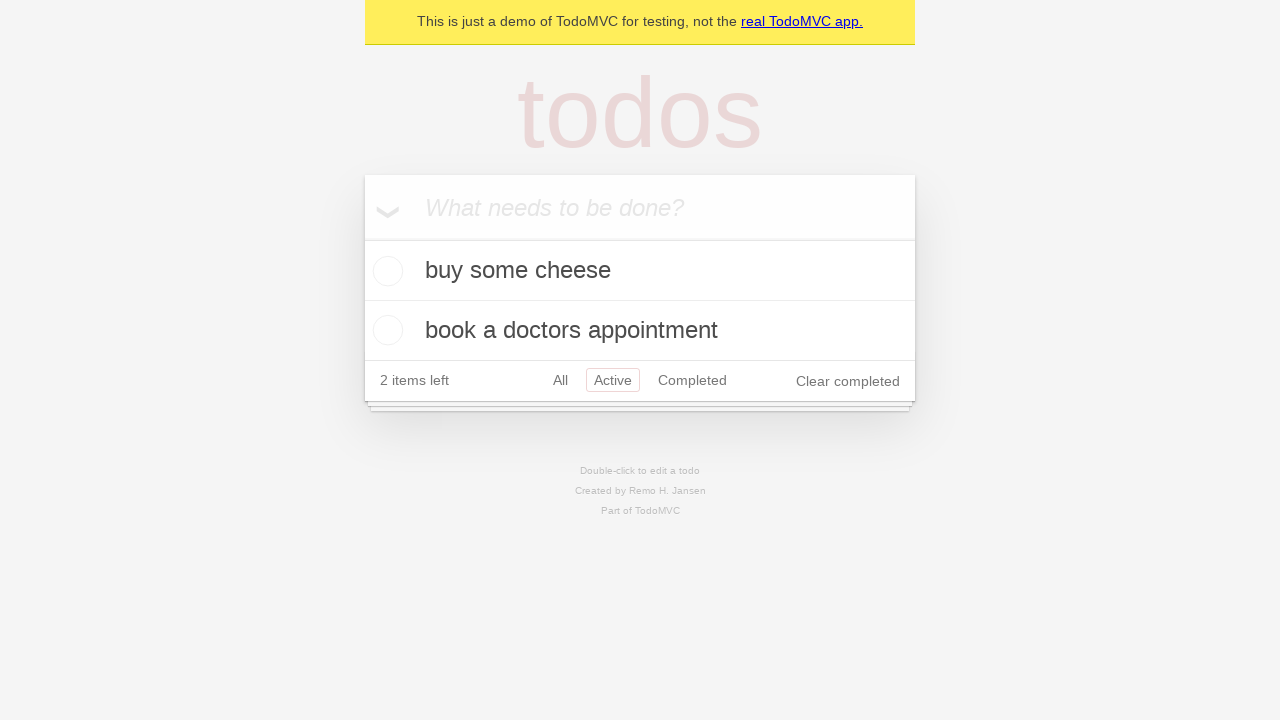

Waited for filter to apply and todo items to be visible
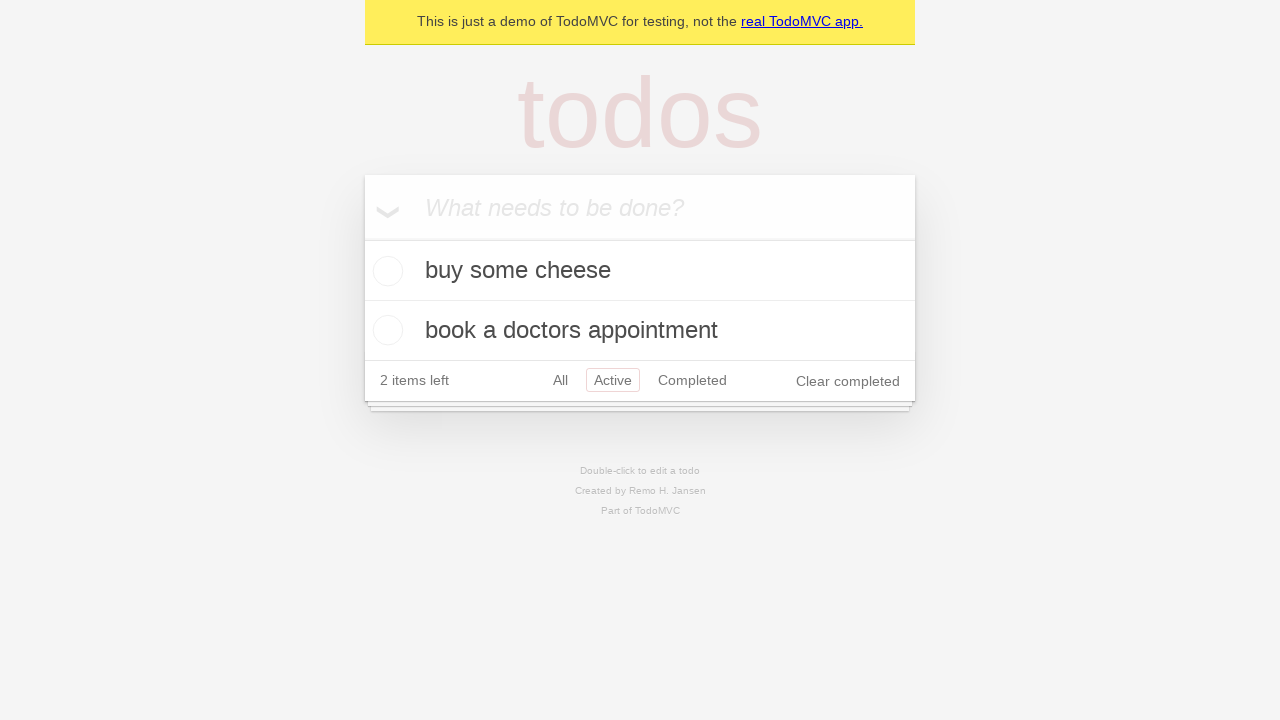

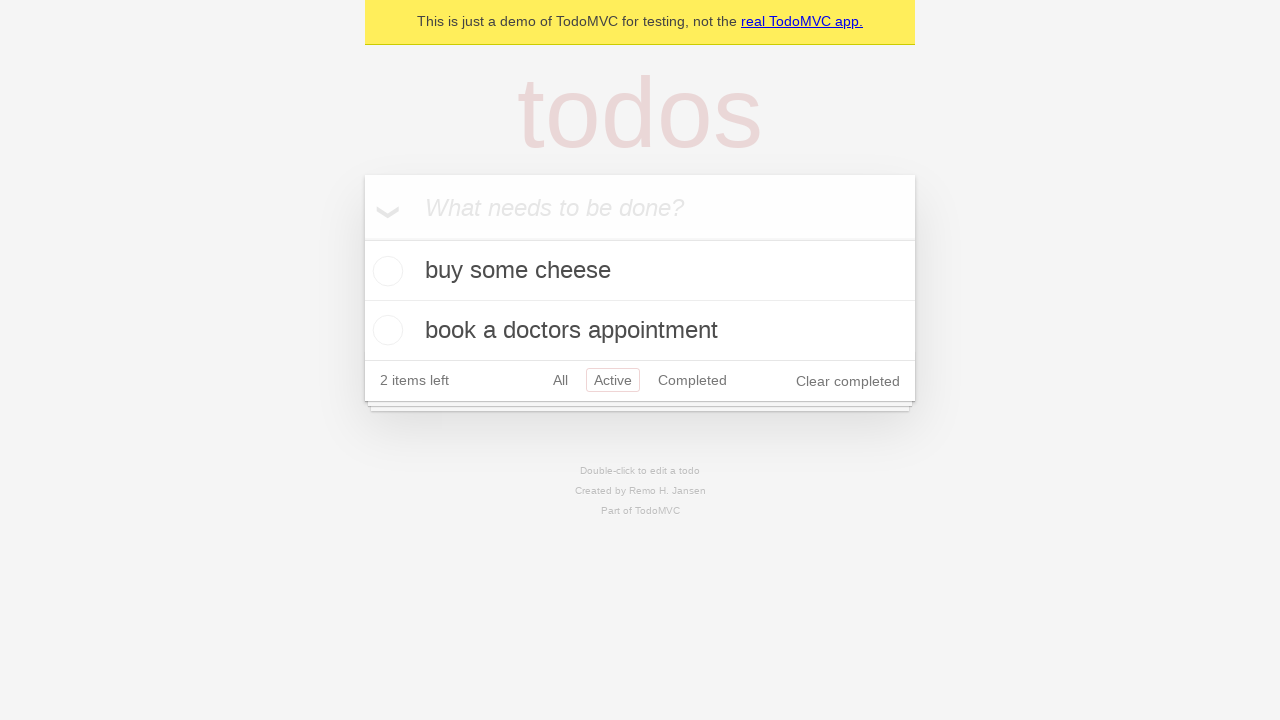